Tests switching between browser windows by clicking a link that opens a new window, then switching to the new window using window handles.

Starting URL: https://practice.expandtesting.com/windows

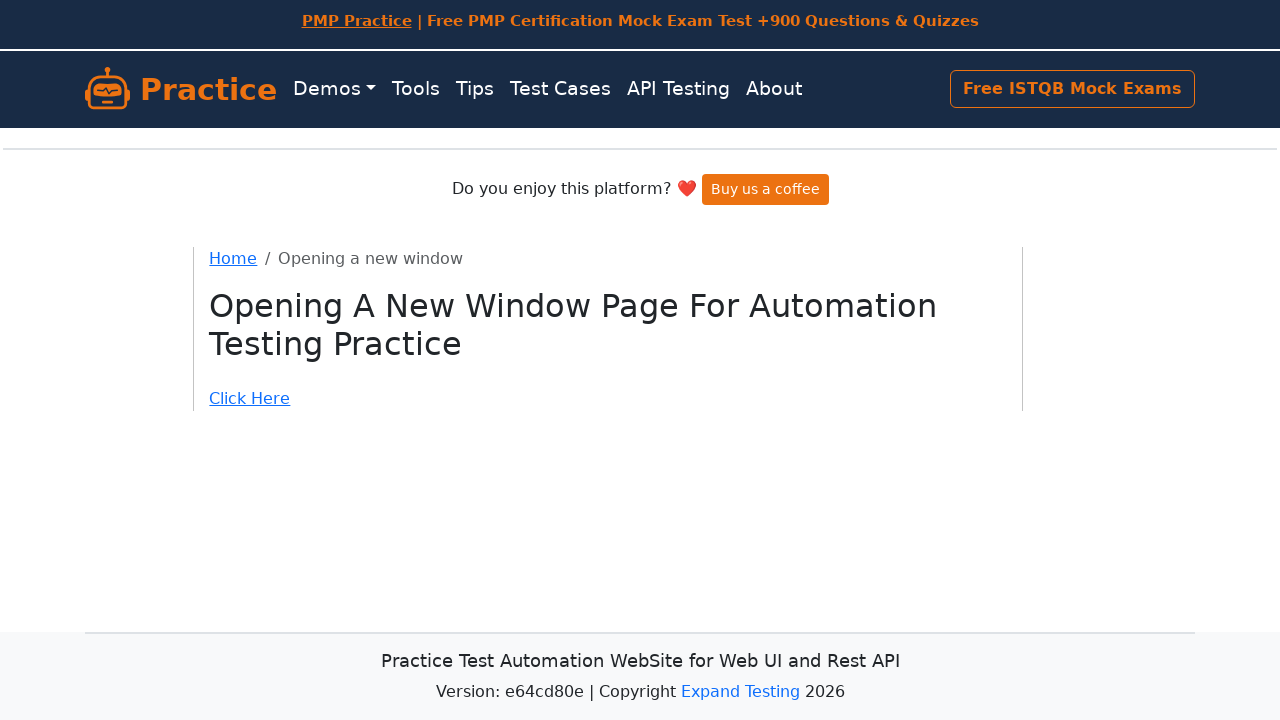

Navigated to https://practice.expandtesting.com/windows
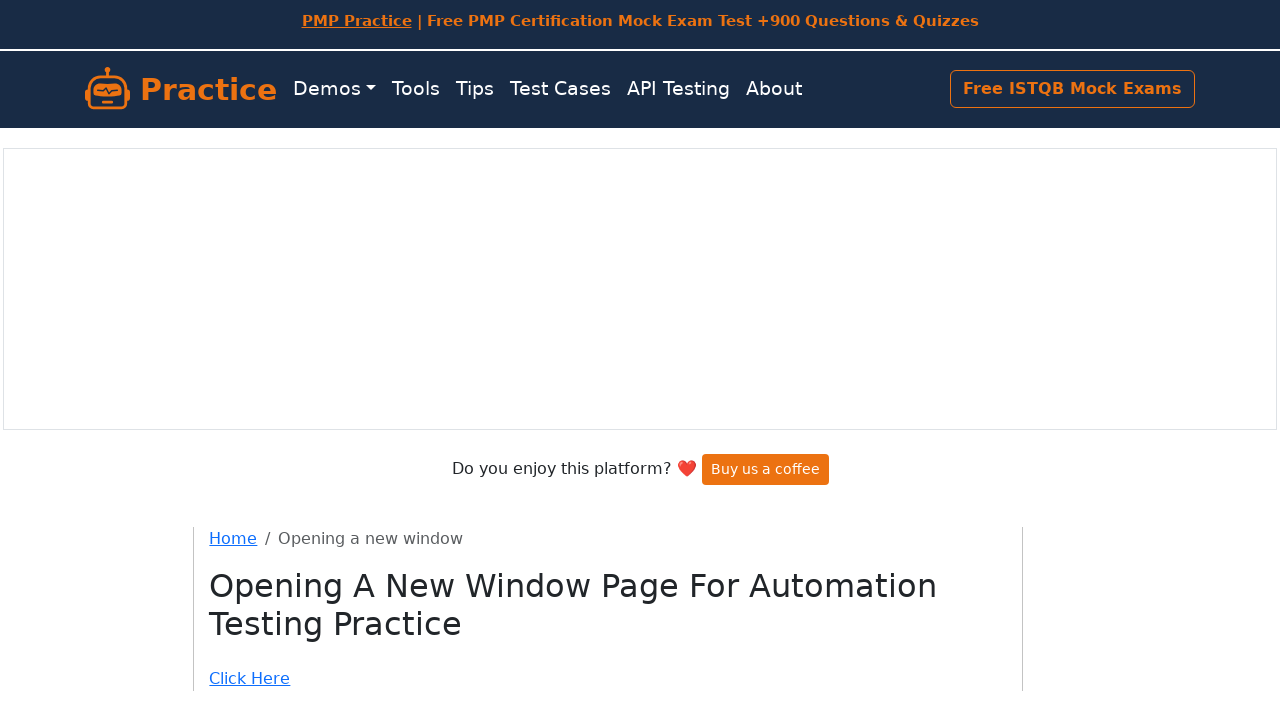

Clicked 'Click Here' link to open new window at (608, 679) on text=Click Here
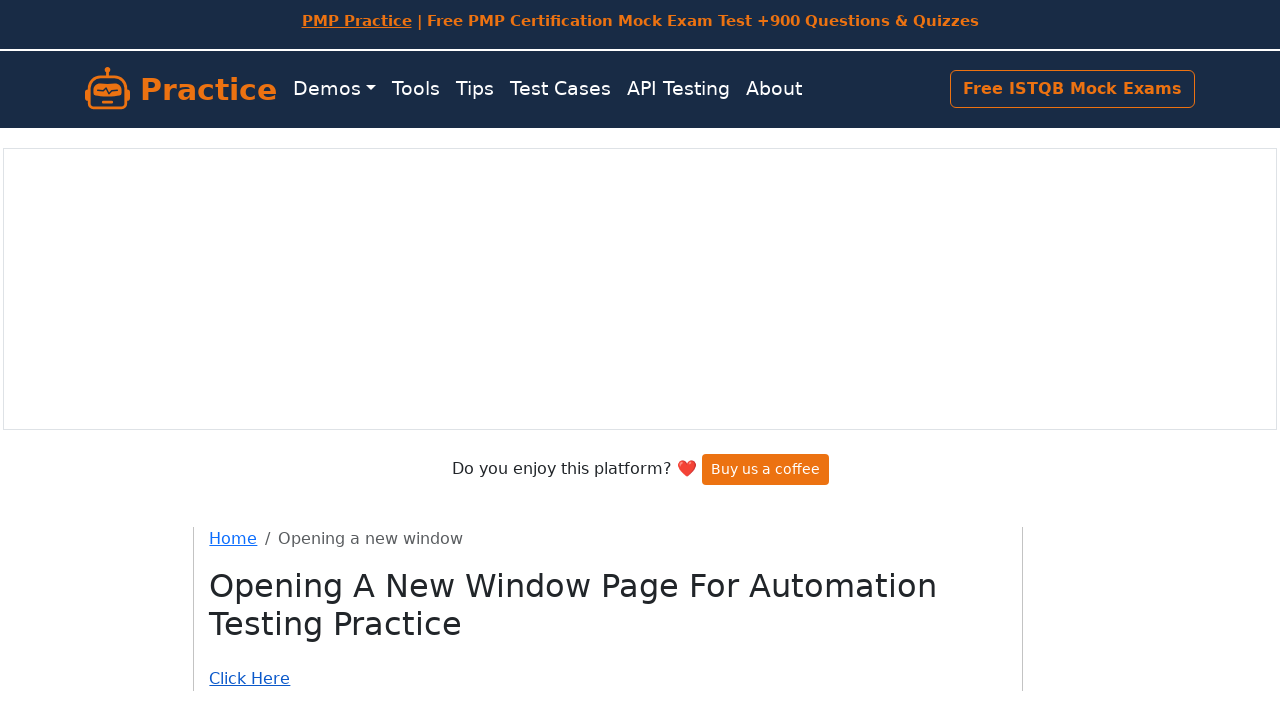

Obtained new page/window handle
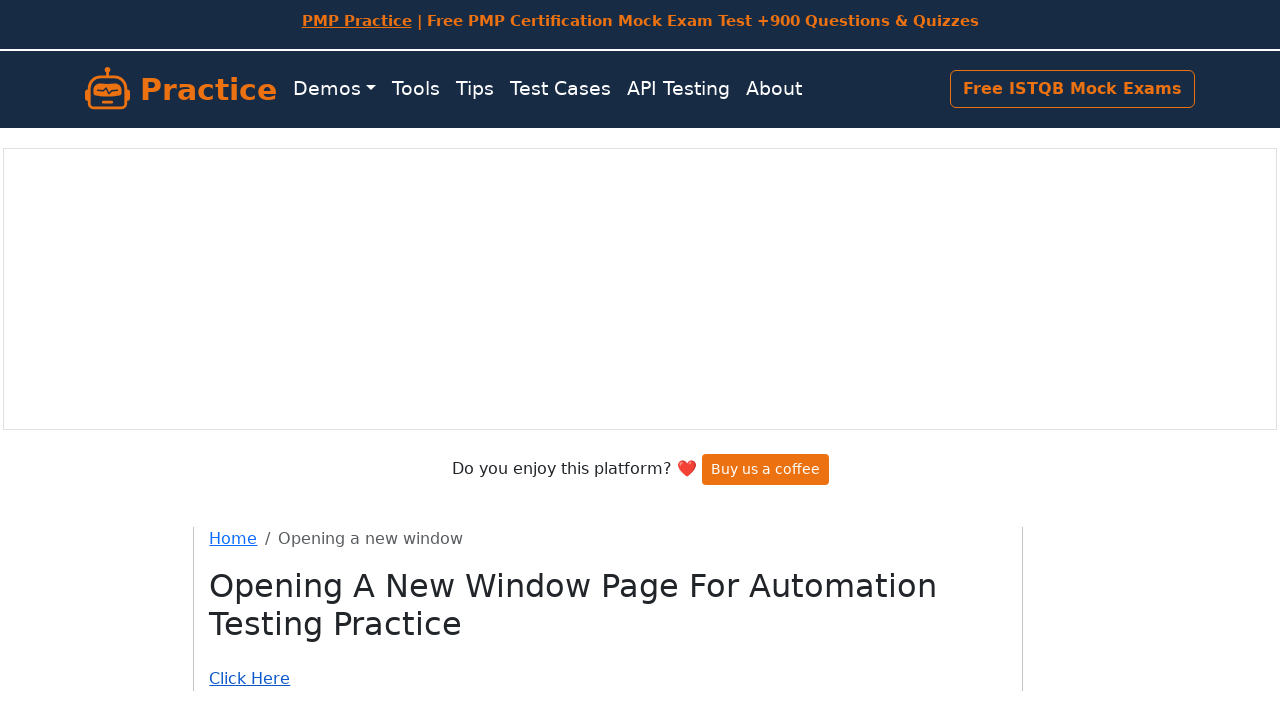

New window loaded successfully
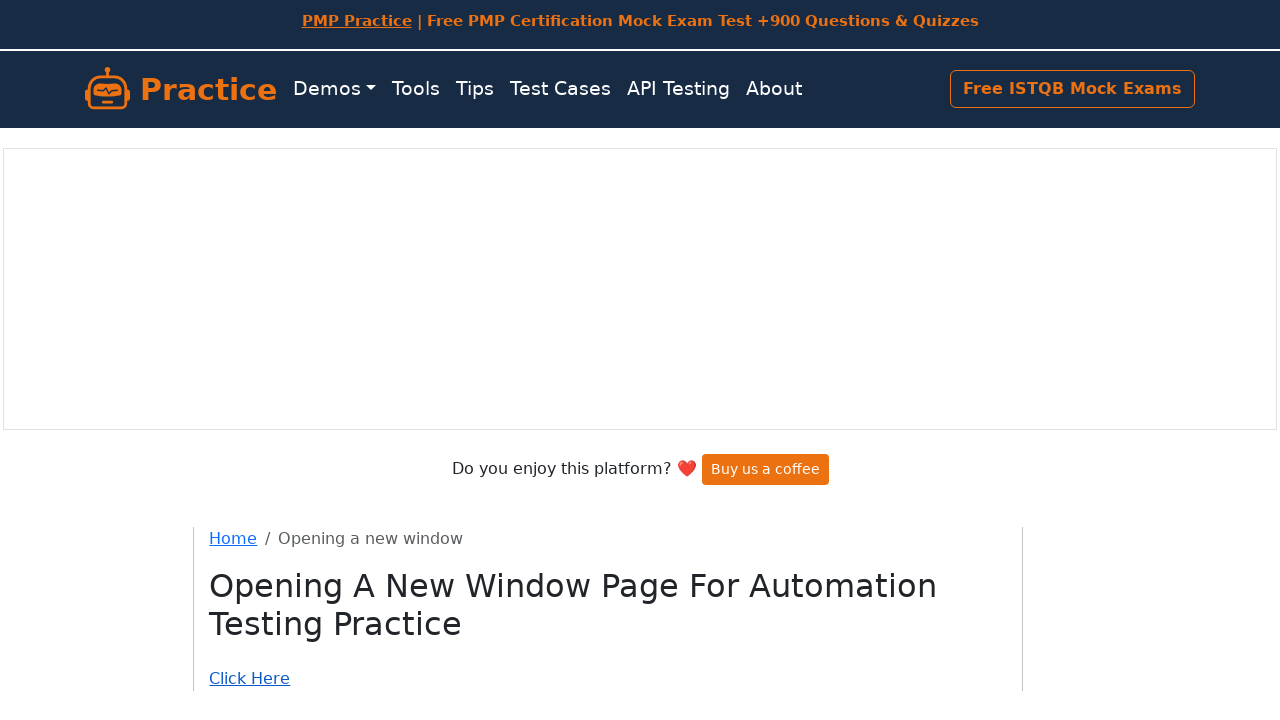

Verified new window is accessible and retrieved its title
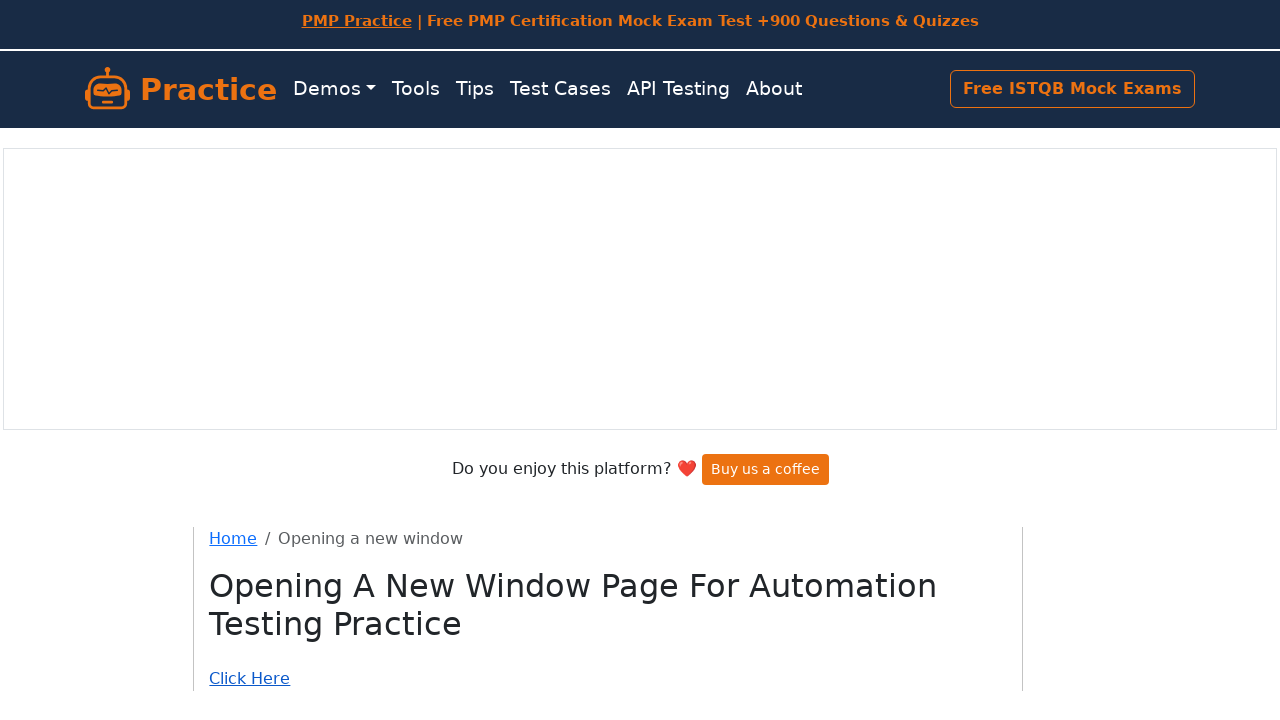

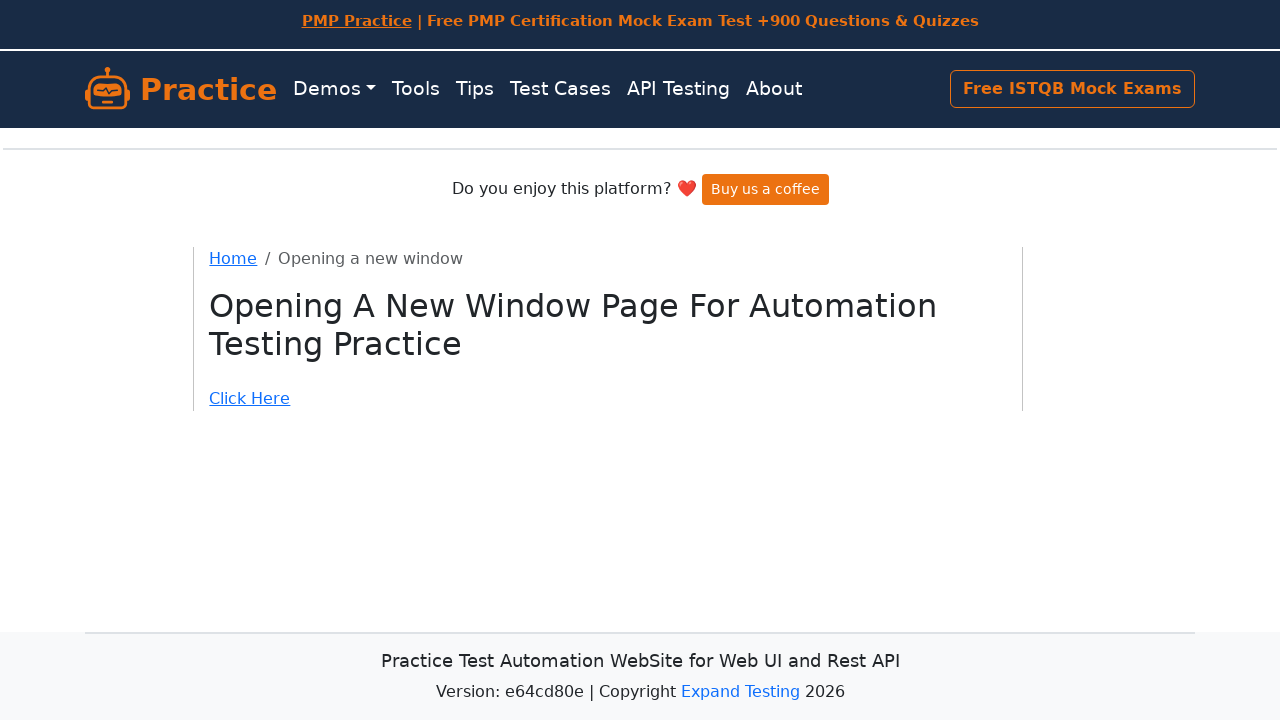